Tests selecting a title "Mr." from the "Select One" dropdown

Starting URL: https://demoqa.com/select-menu

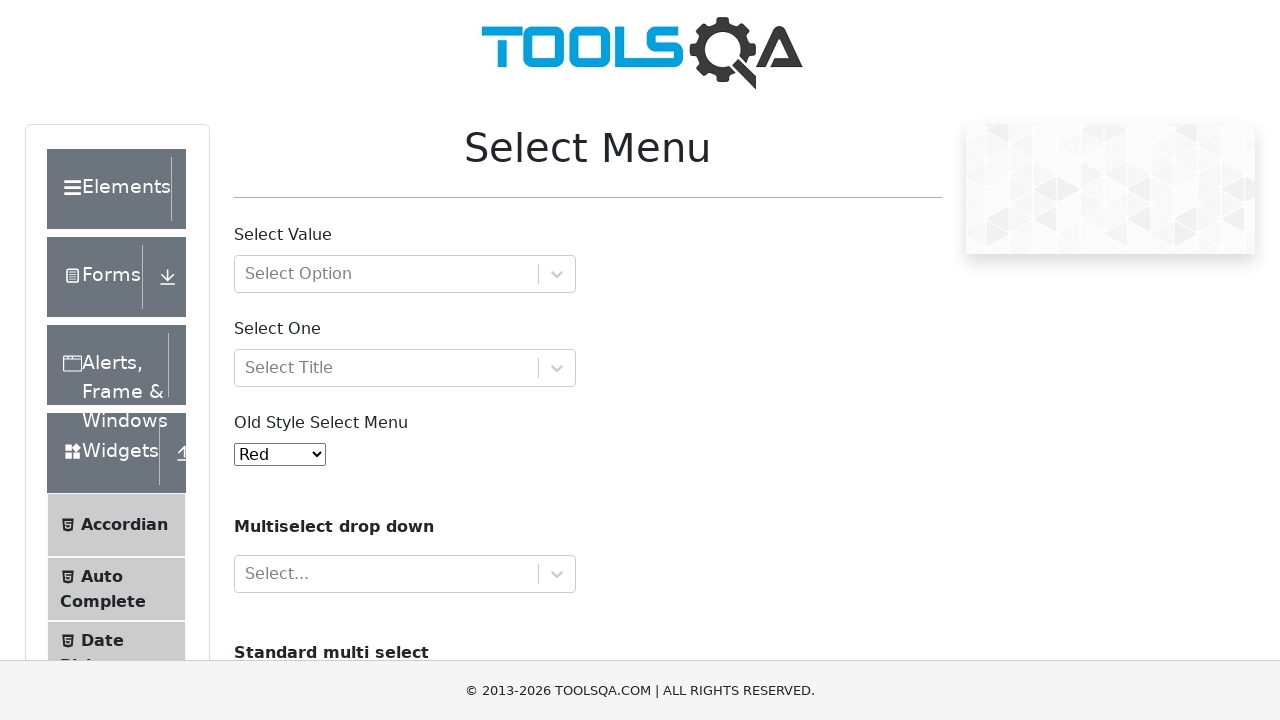

Clicked on the 'Select One' dropdown to open it at (405, 368) on #selectOne
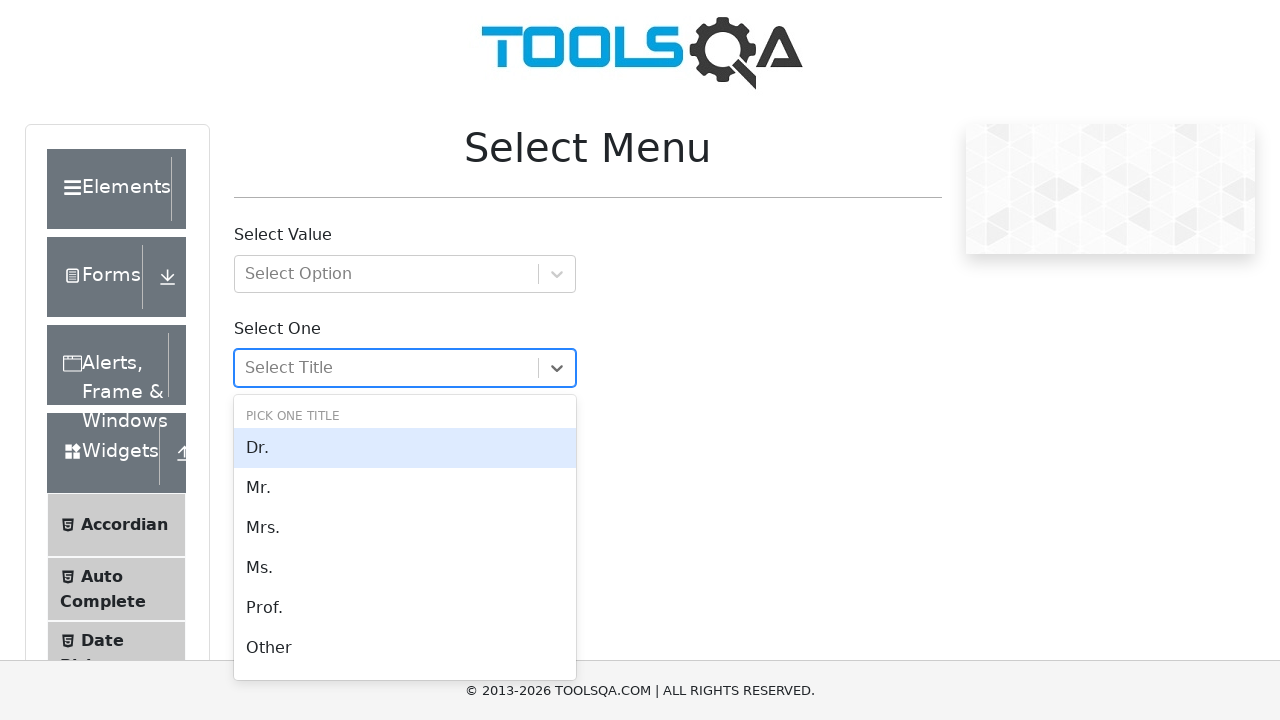

Selected 'Mr.' from the dropdown options at (405, 488) on text=Mr.
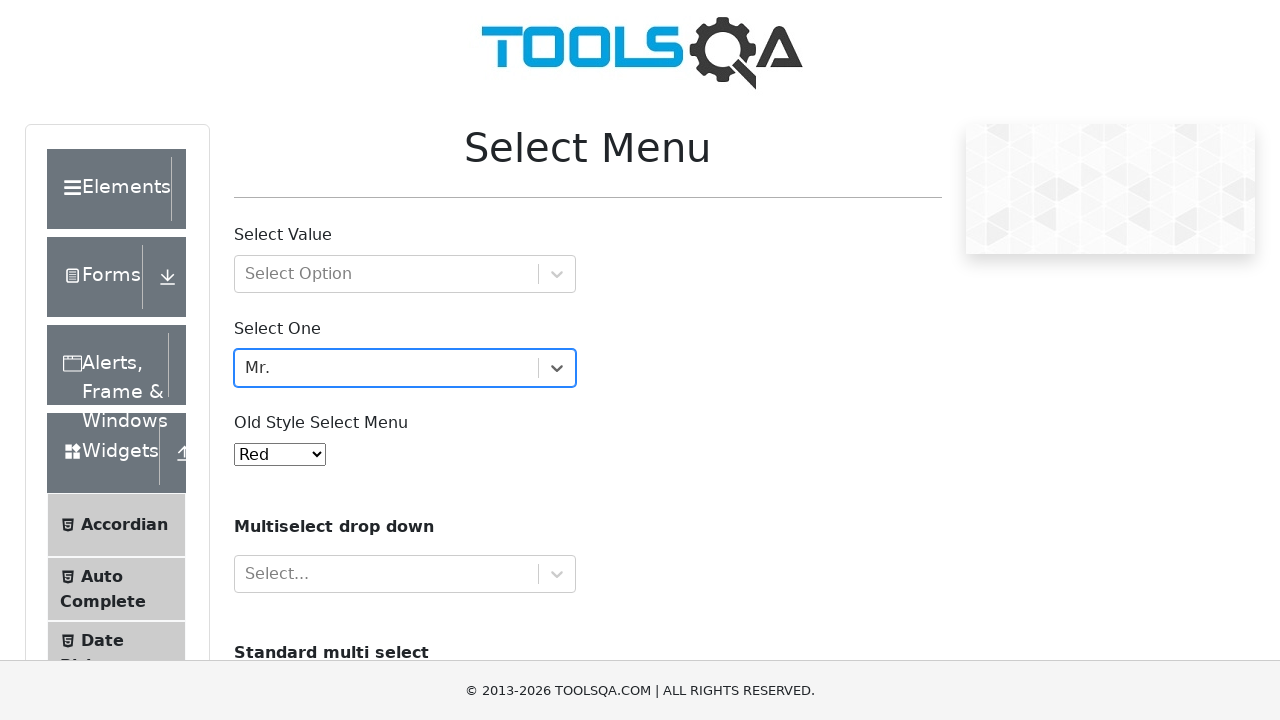

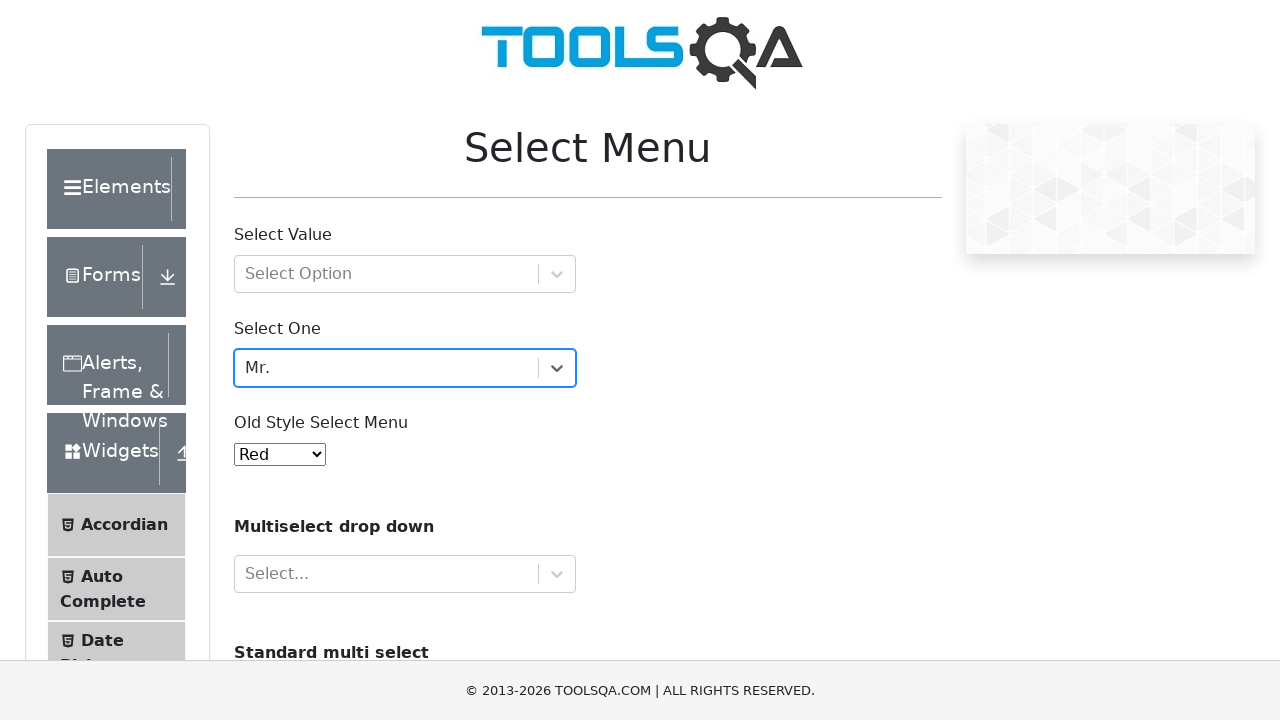